Clicks on the Elements category card by finding it via CSS class and text content filter

Starting URL: https://demoqa.com

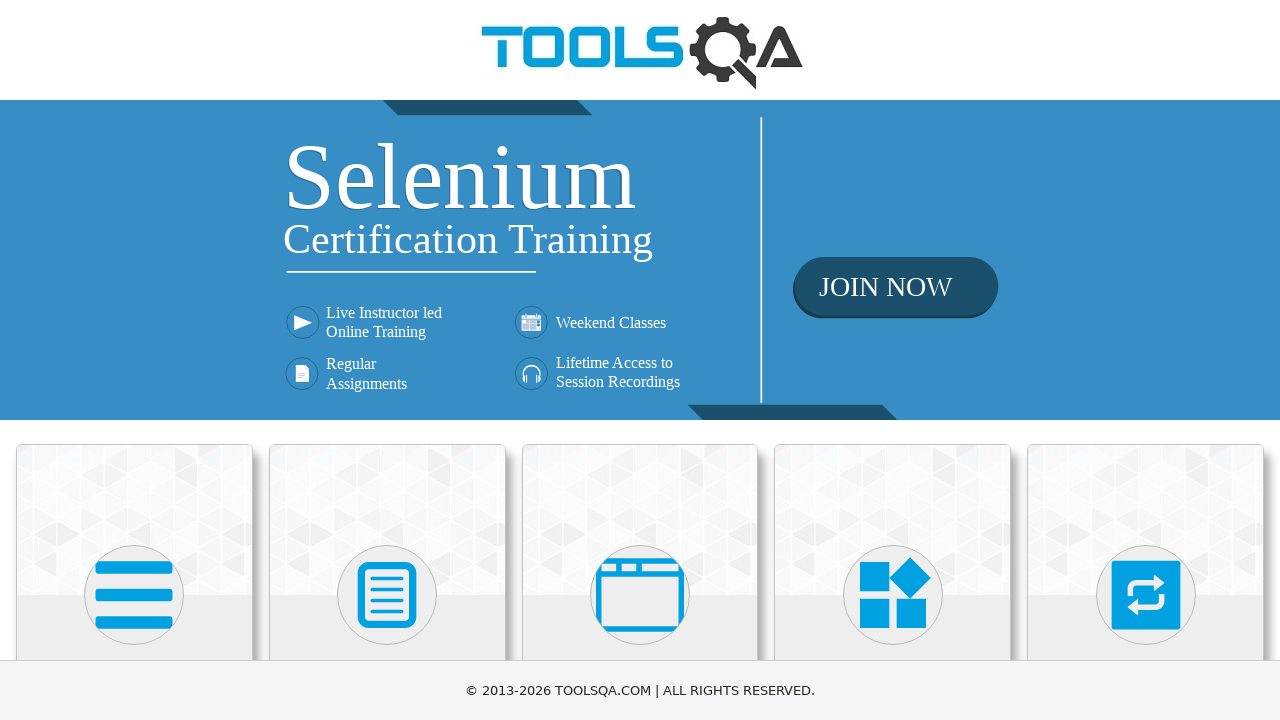

Clicked on Elements category card by locating .card-body with 'Elements' text at (134, 360) on .card-body >> internal:has-text="Elements"i
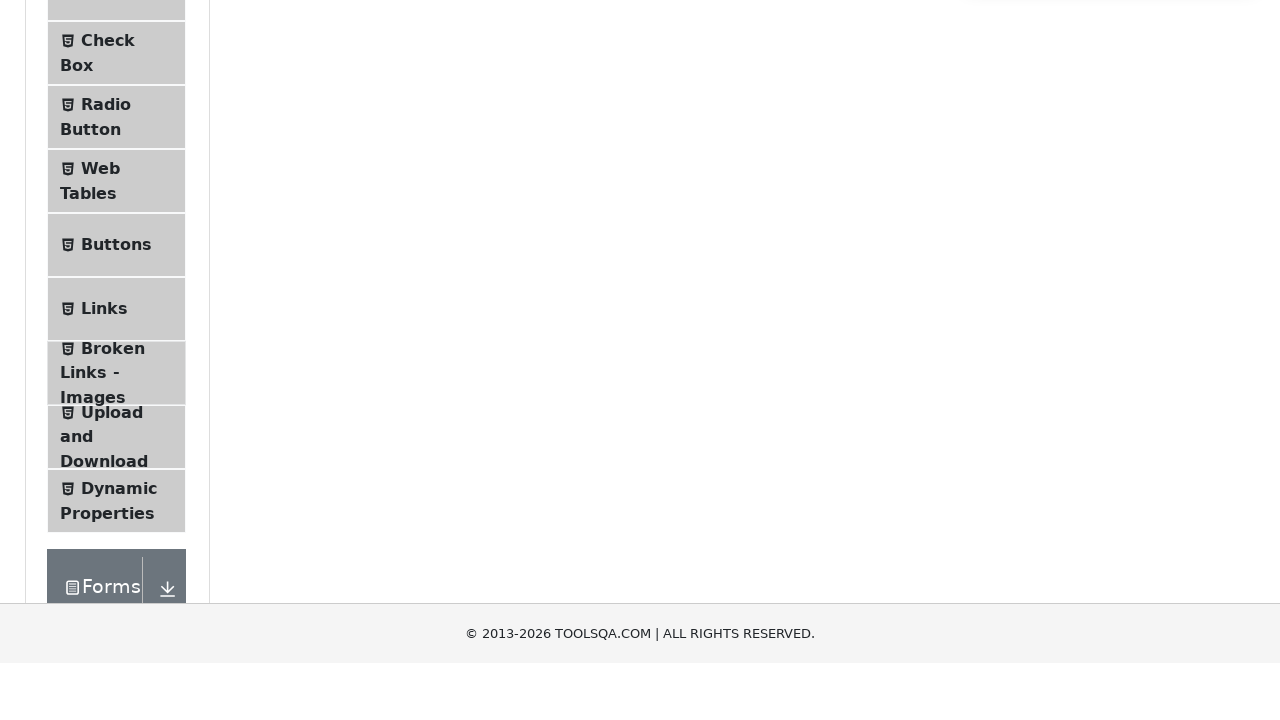

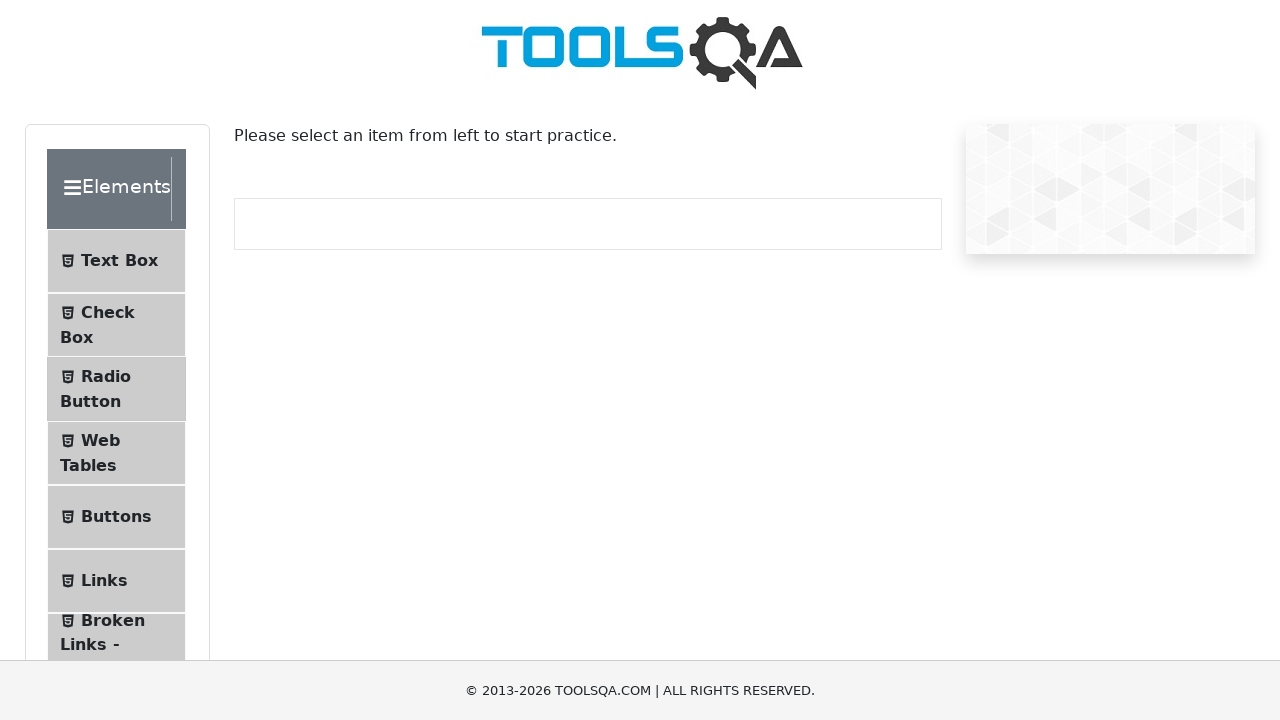